Tests dynamic loading example 2 by clicking on the example link, verifying the "Hello World!" element is initially not visible, clicking the start button, and verifying the element becomes visible.

Starting URL: https://the-internet.herokuapp.com/dynamic_loading

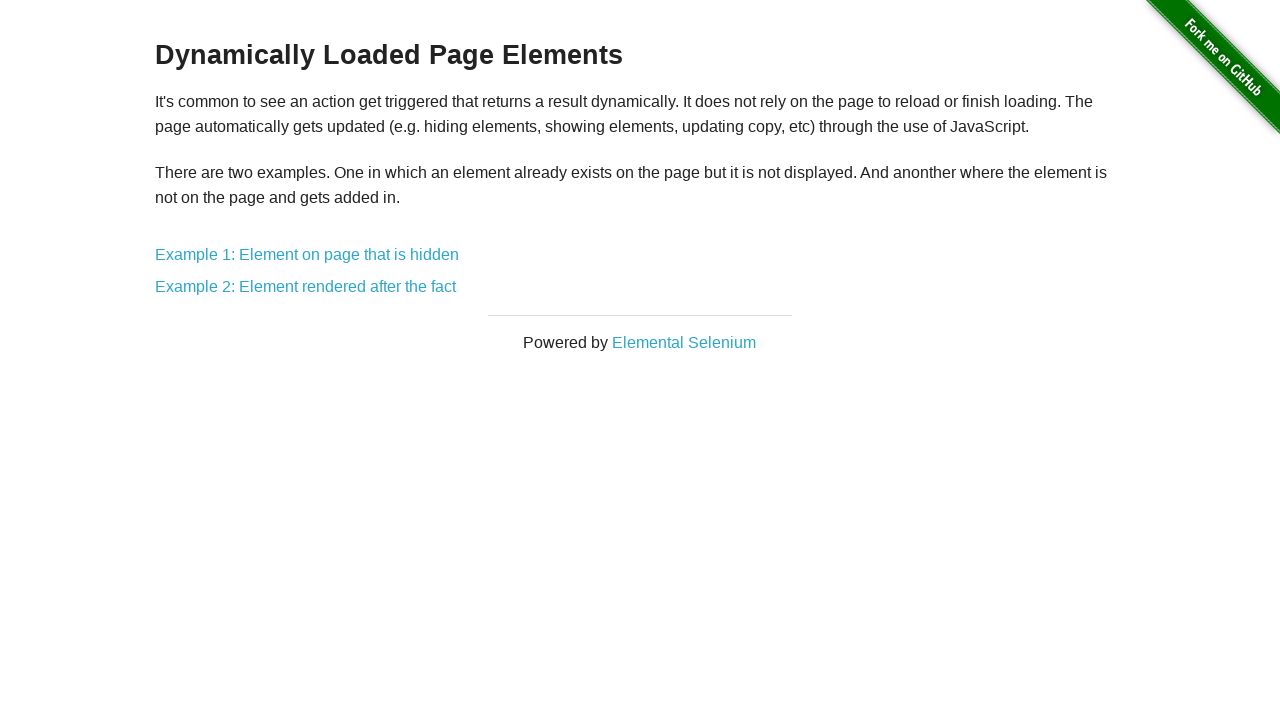

Clicked on Example 2 link at (306, 287) on xpath=//a[text()='Example 2: Element rendered after the fact']
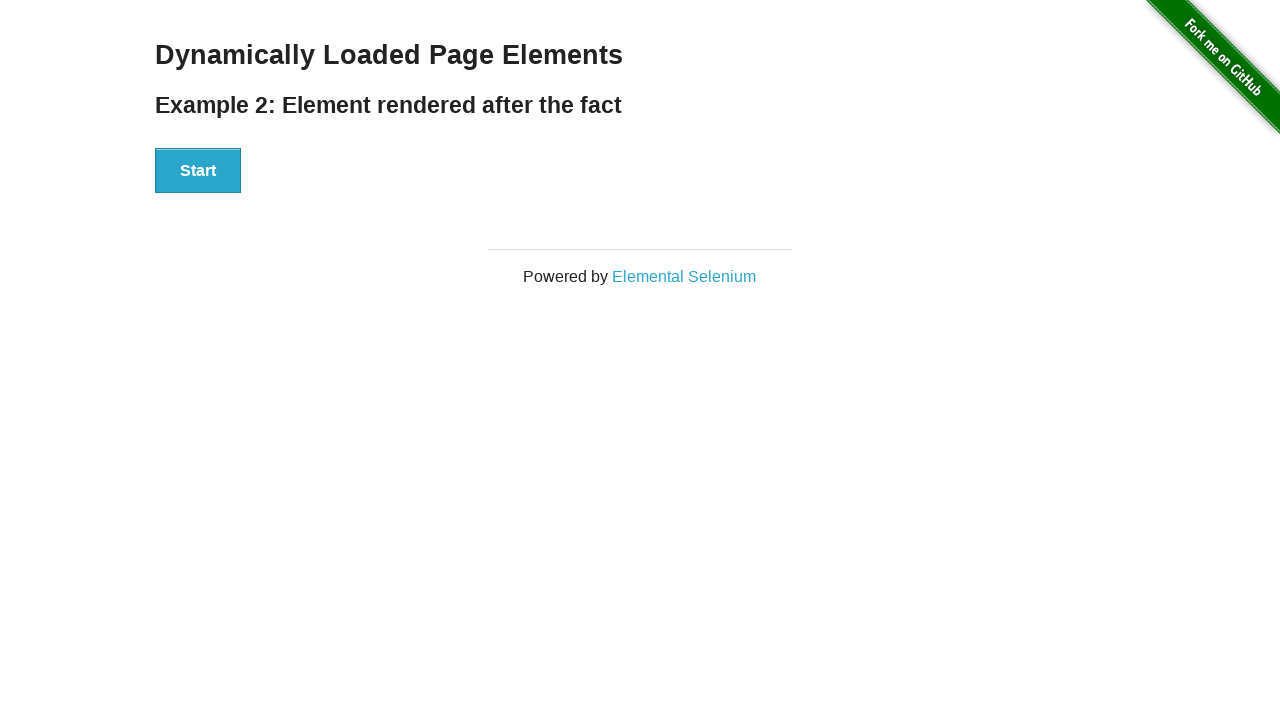

Start button loaded and became visible
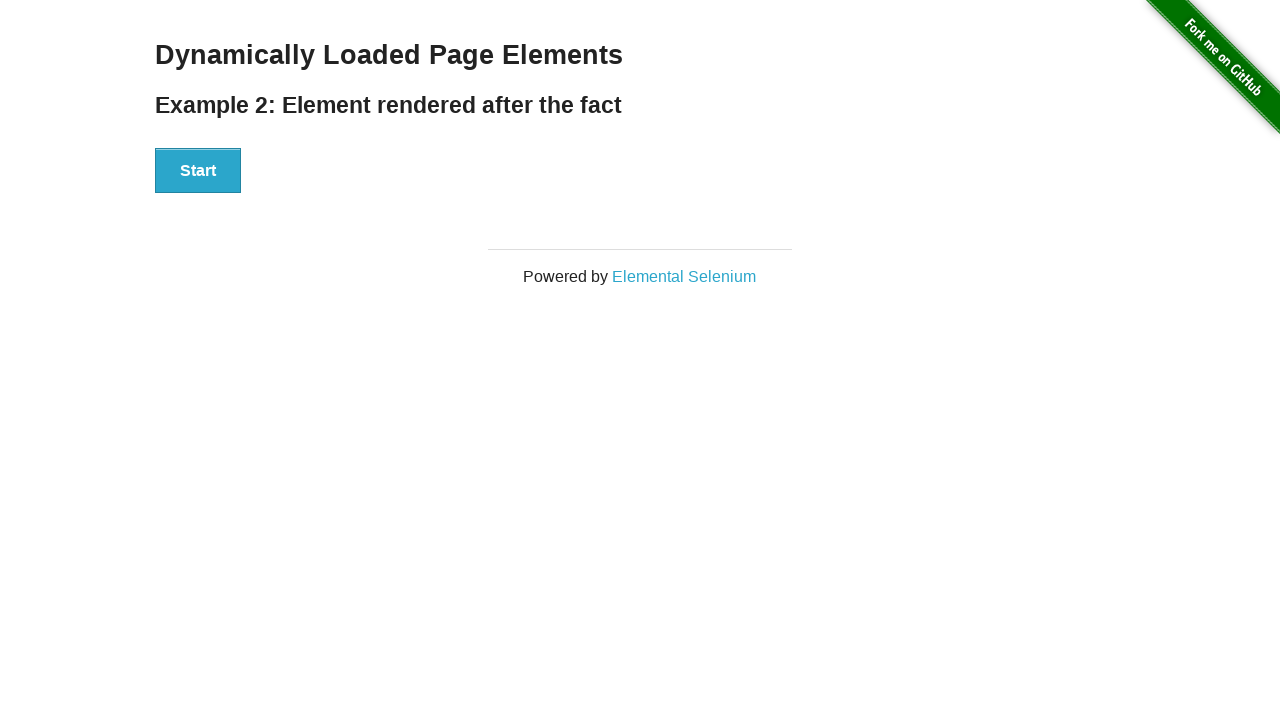

Clicked the start button at (198, 171) on #start>button
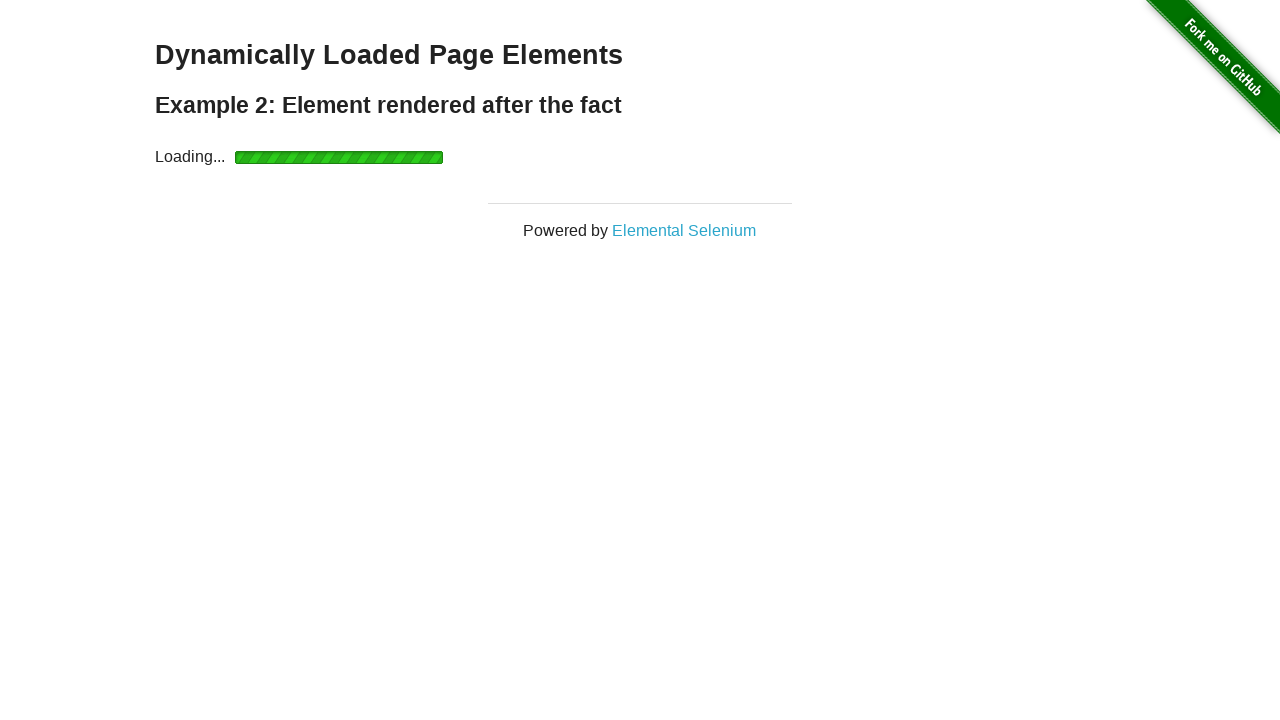

Hello World! element became visible after loading completed
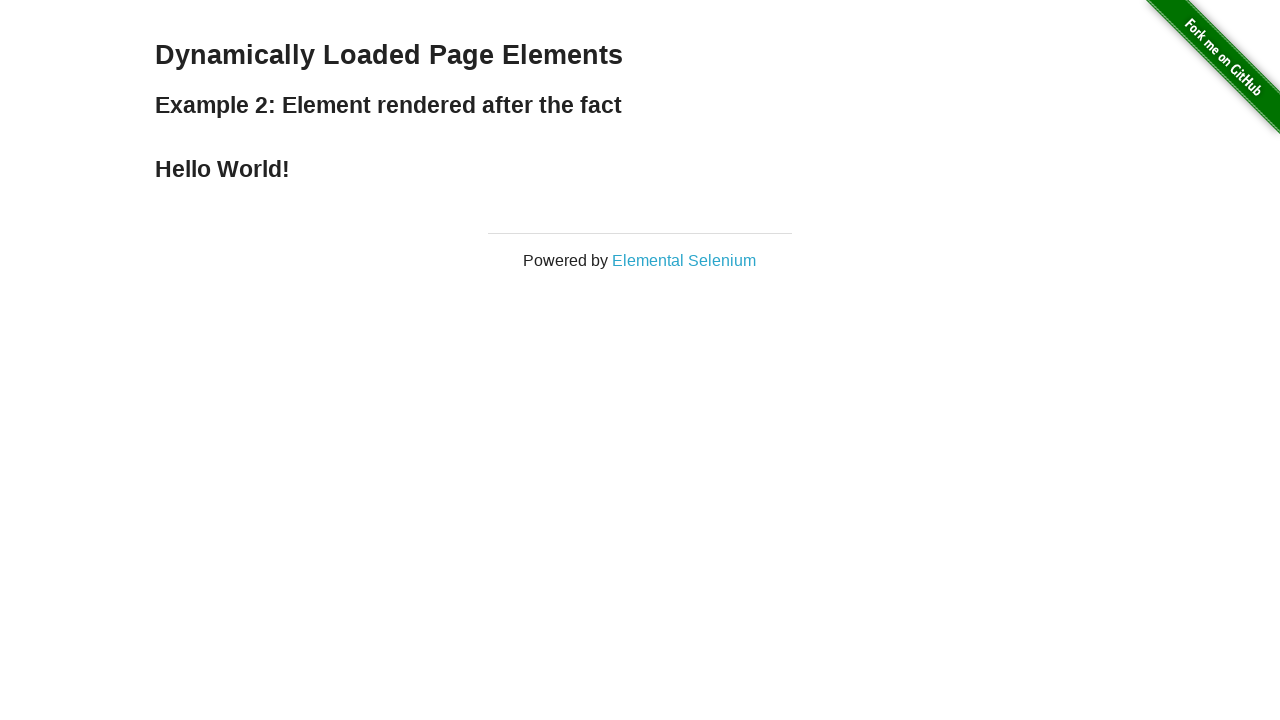

Verified Hello World! element is visible
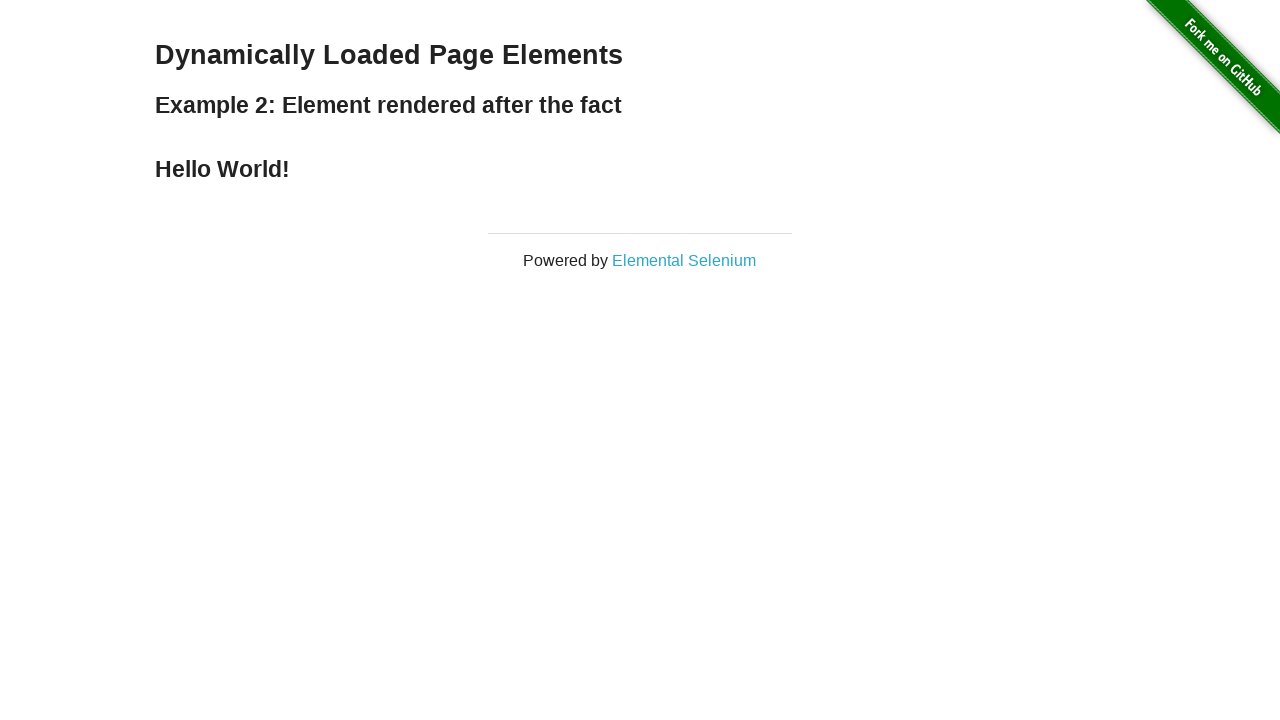

Verified Hello World! element contains correct text
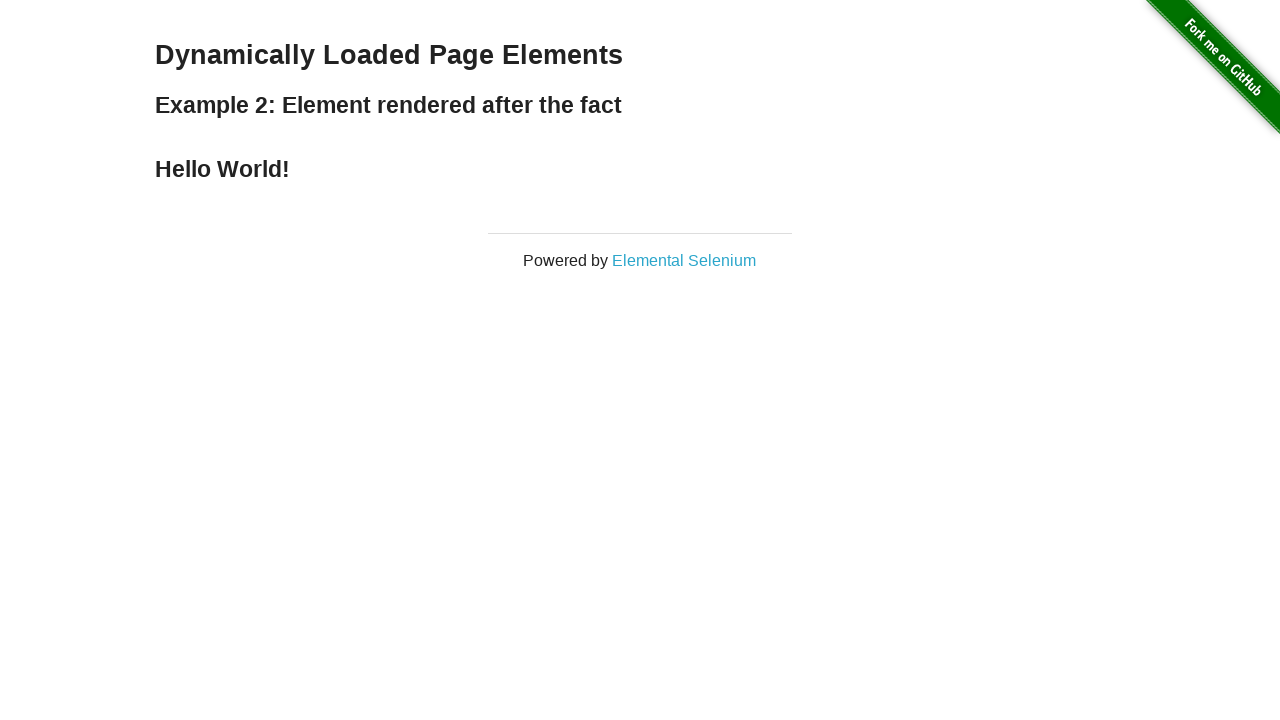

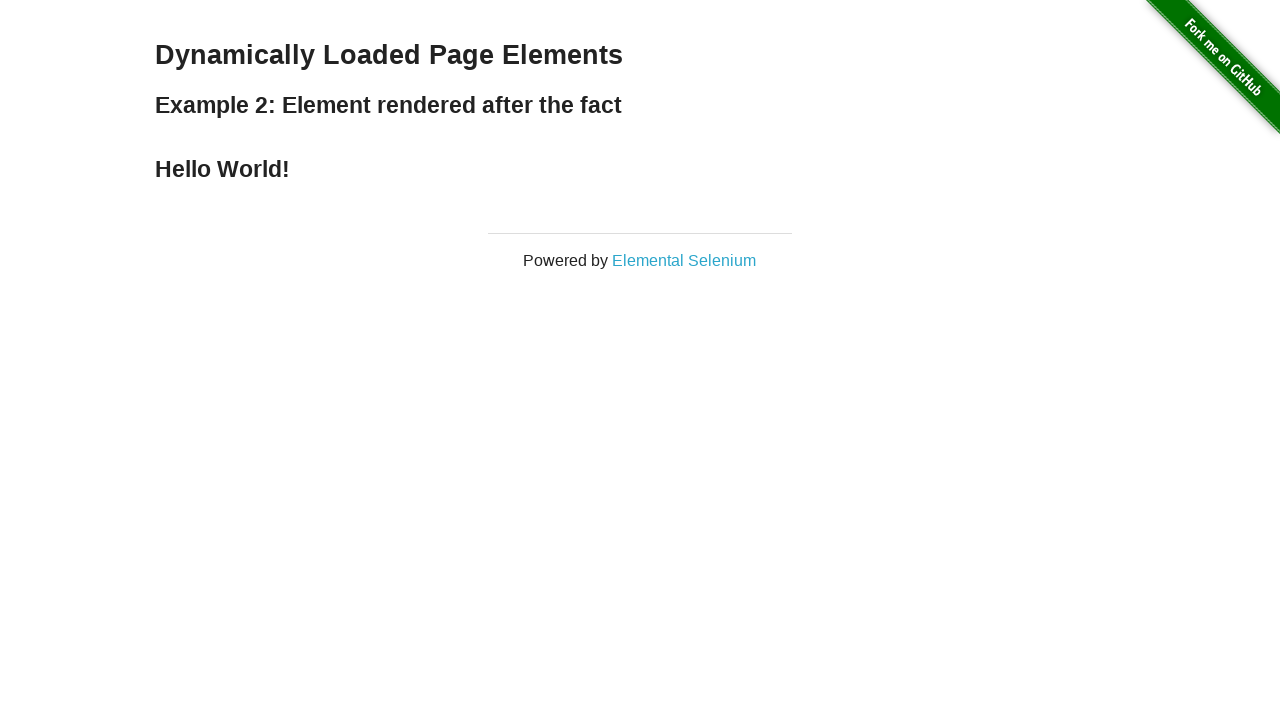